Verifies radio button selection state and clicks it only if not already selected

Starting URL: http://test.rubywatir.com/radios.php

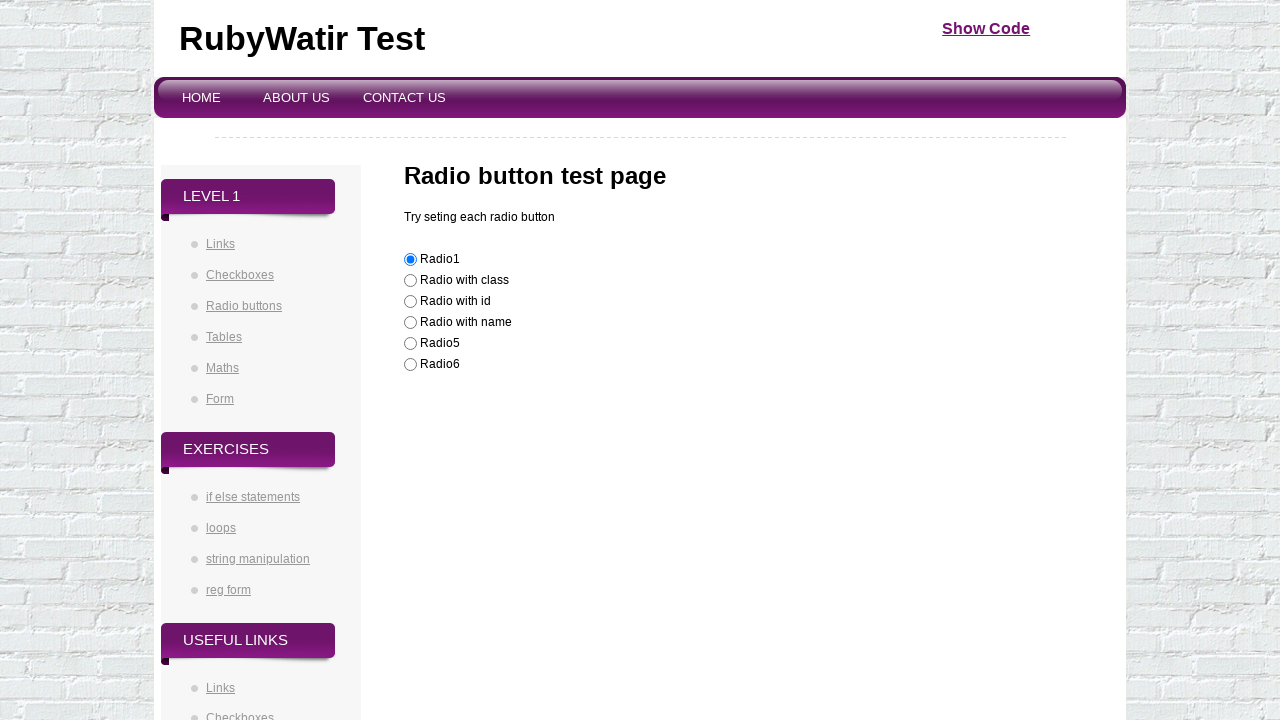

Located radio button element with id 'radioId'
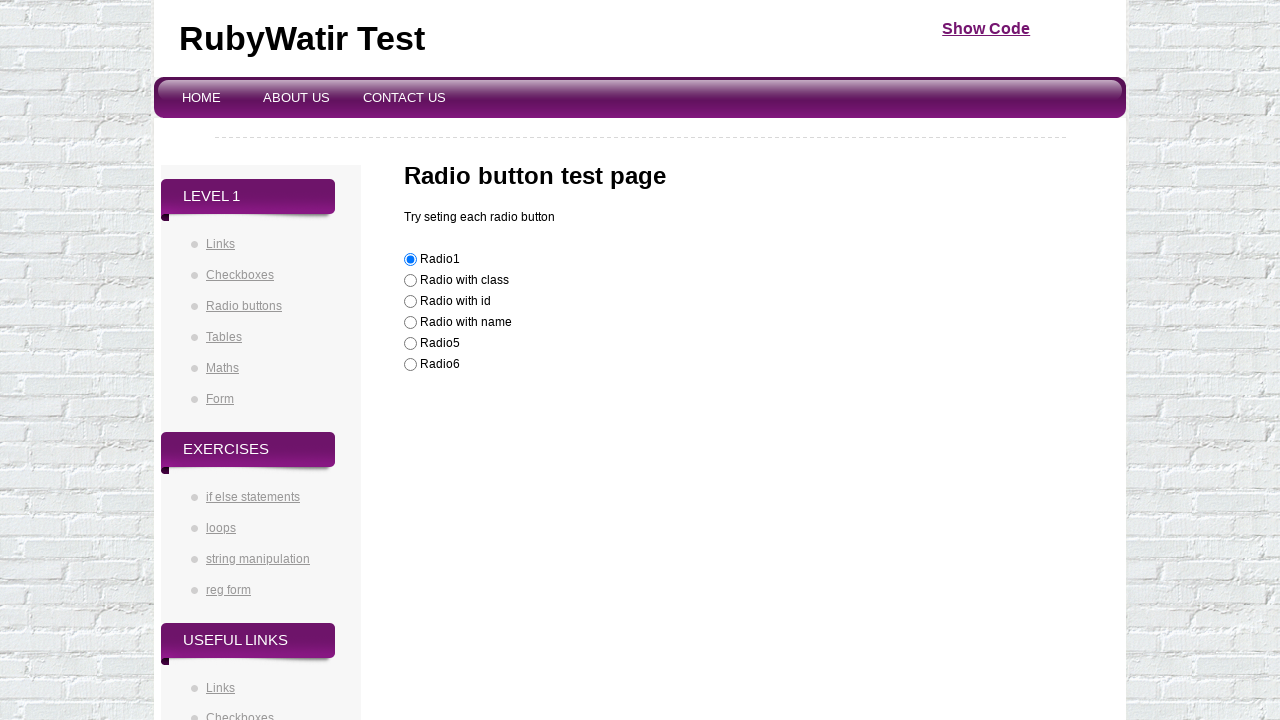

Verified radio button is not selected
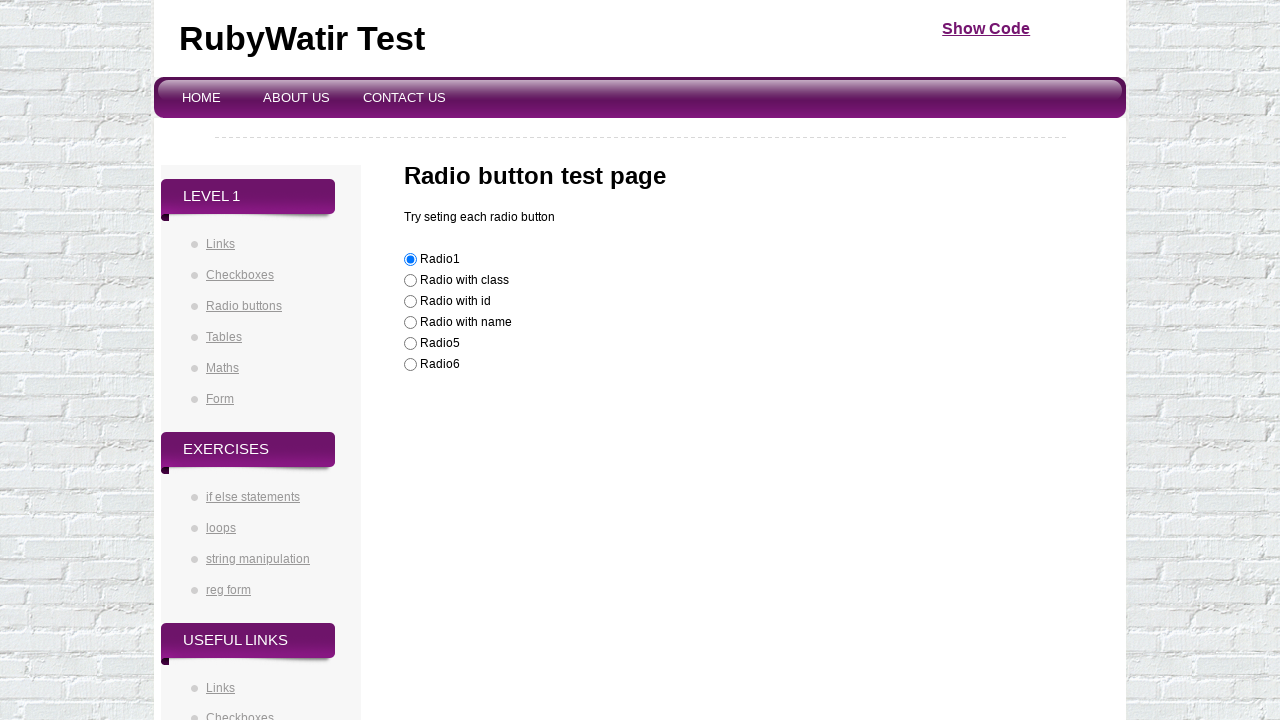

Clicked radio button to select it at (410, 302) on #radioId
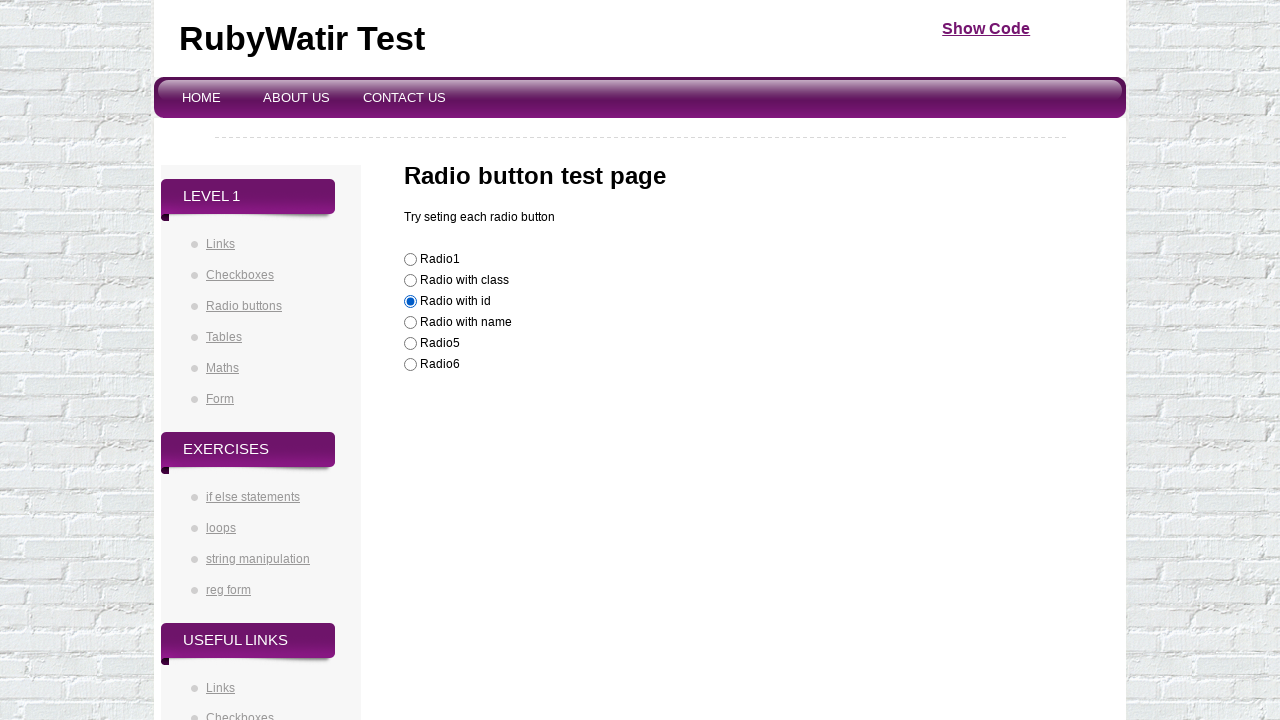

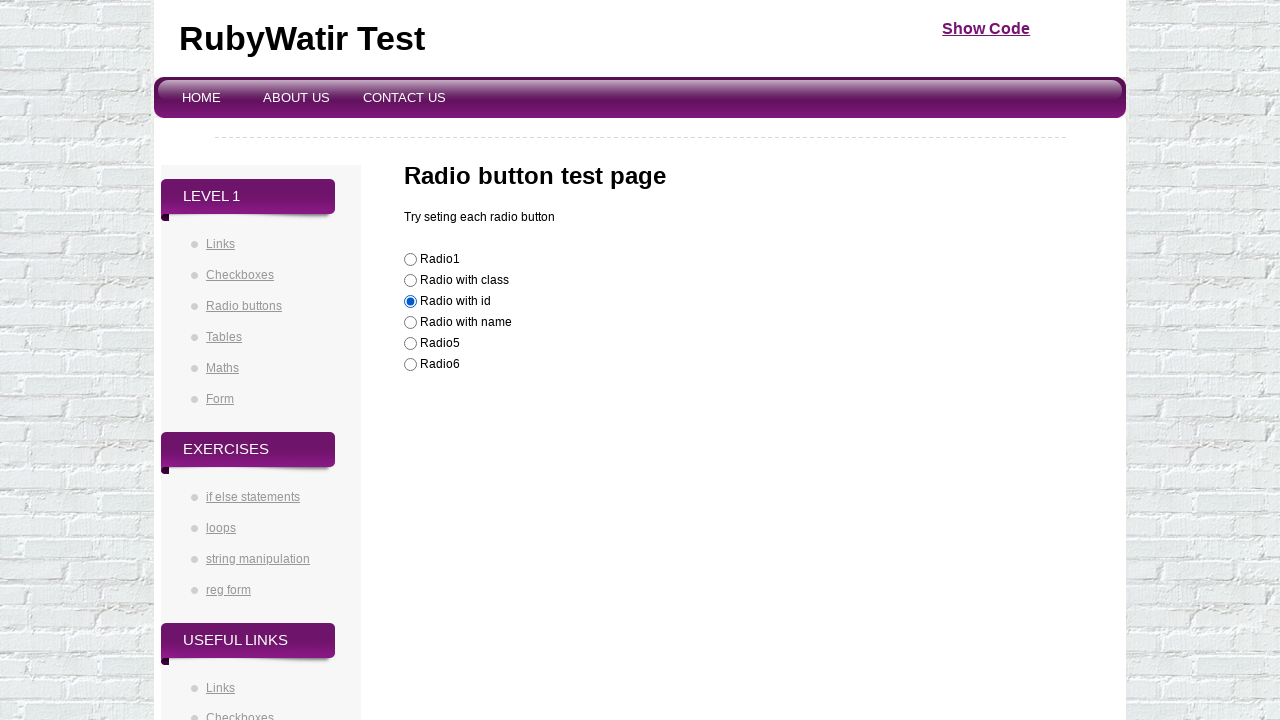